Tests web table filtering functionality by searching for "Rice" and verifying that the filtered results match the search term

Starting URL: https://rahulshettyacademy.com/seleniumPractise/#/offers

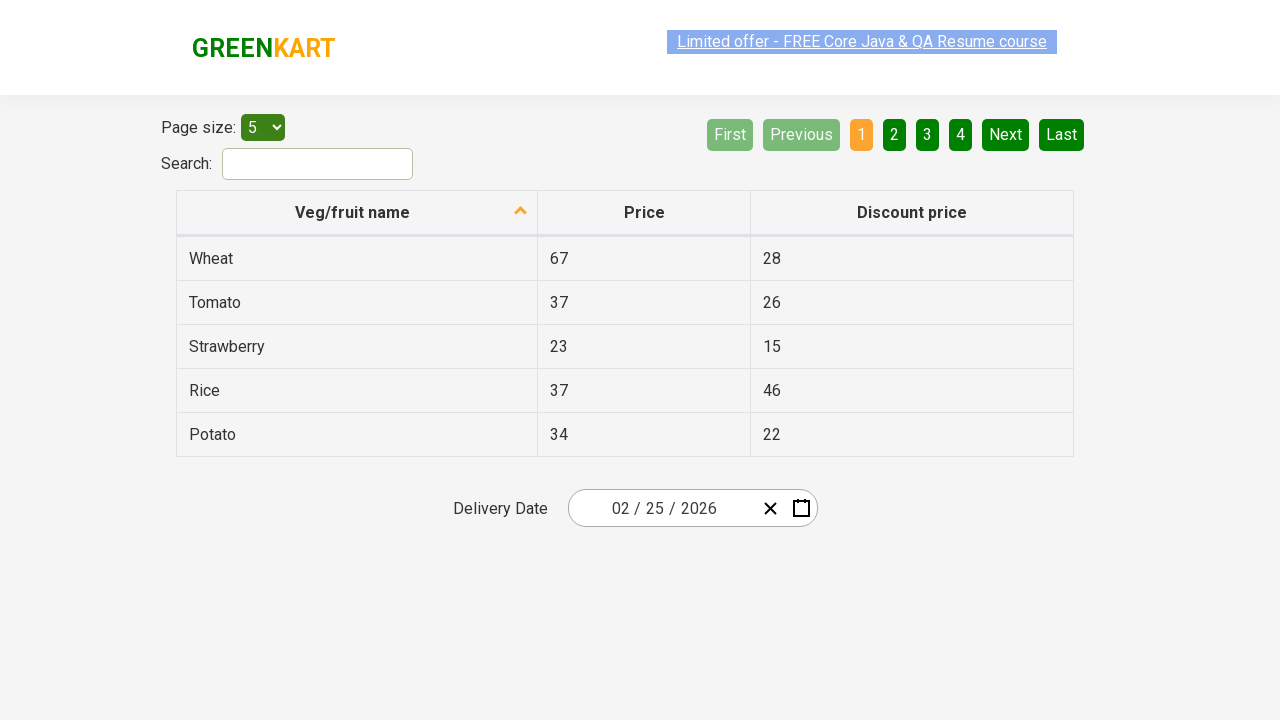

Entered 'Rice' in the search filter field on #search-field
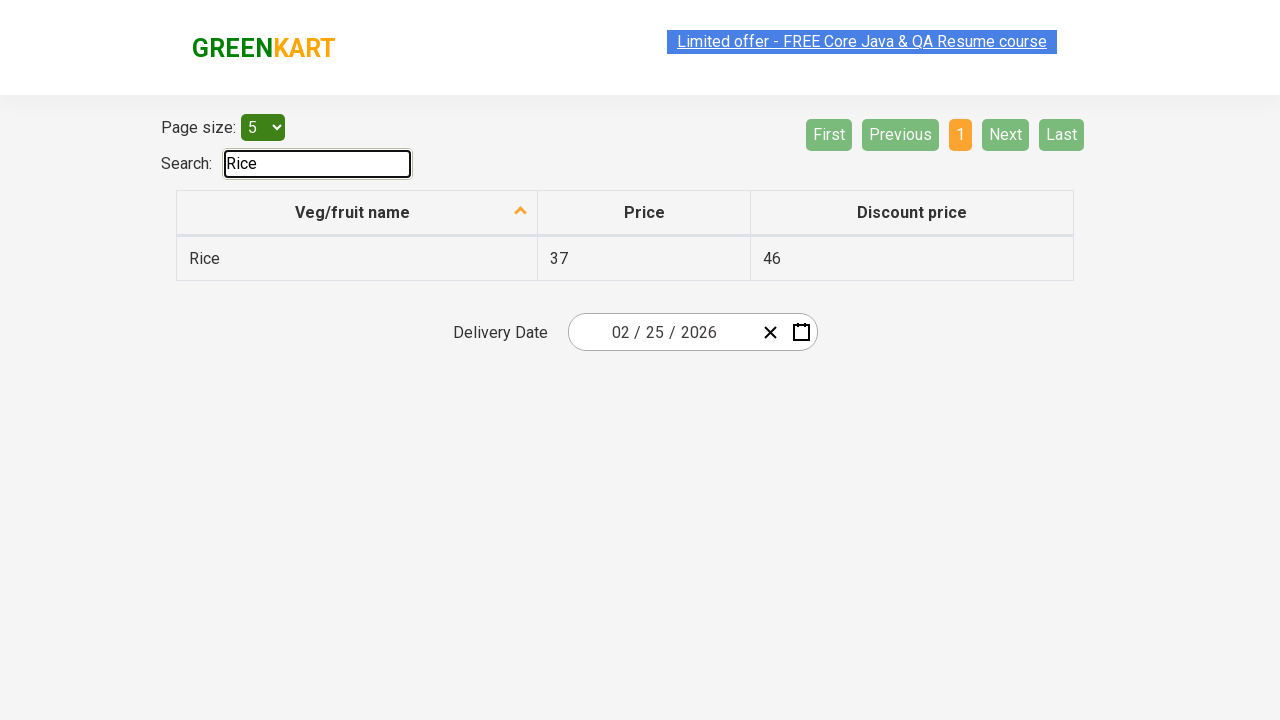

Waited 1 second for filter to apply to the table
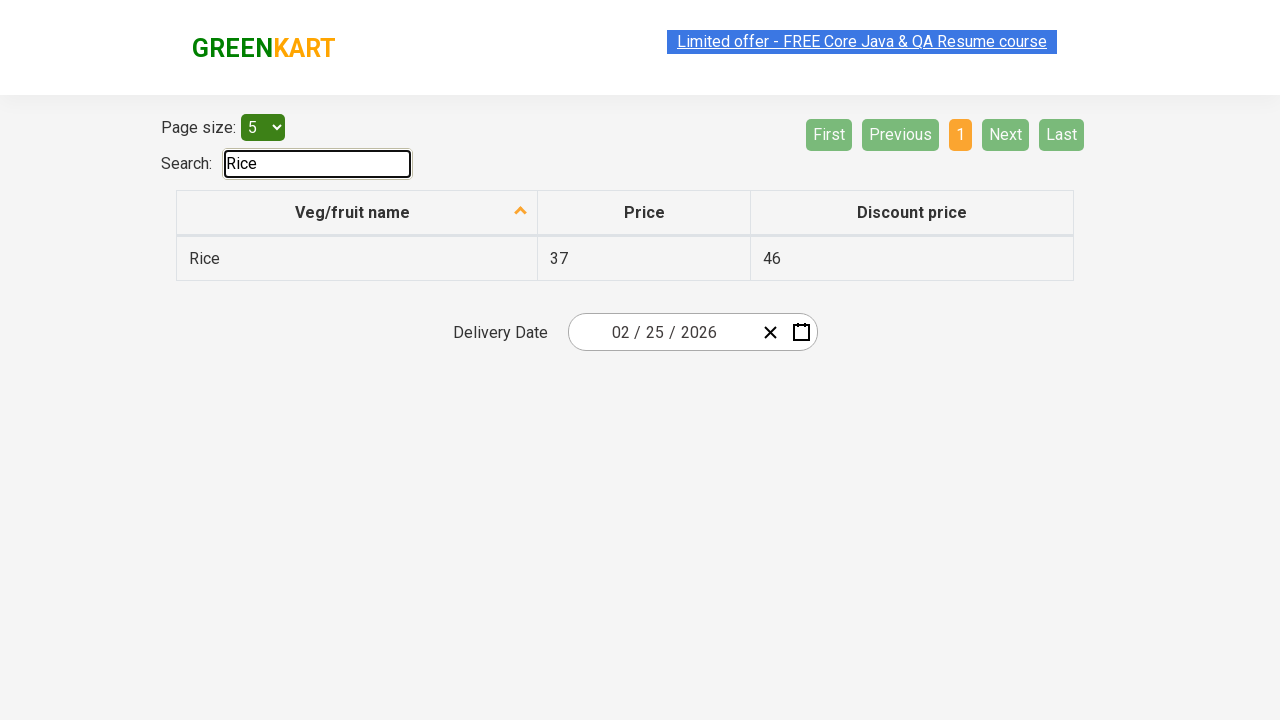

Retrieved all vegetable names from the first column
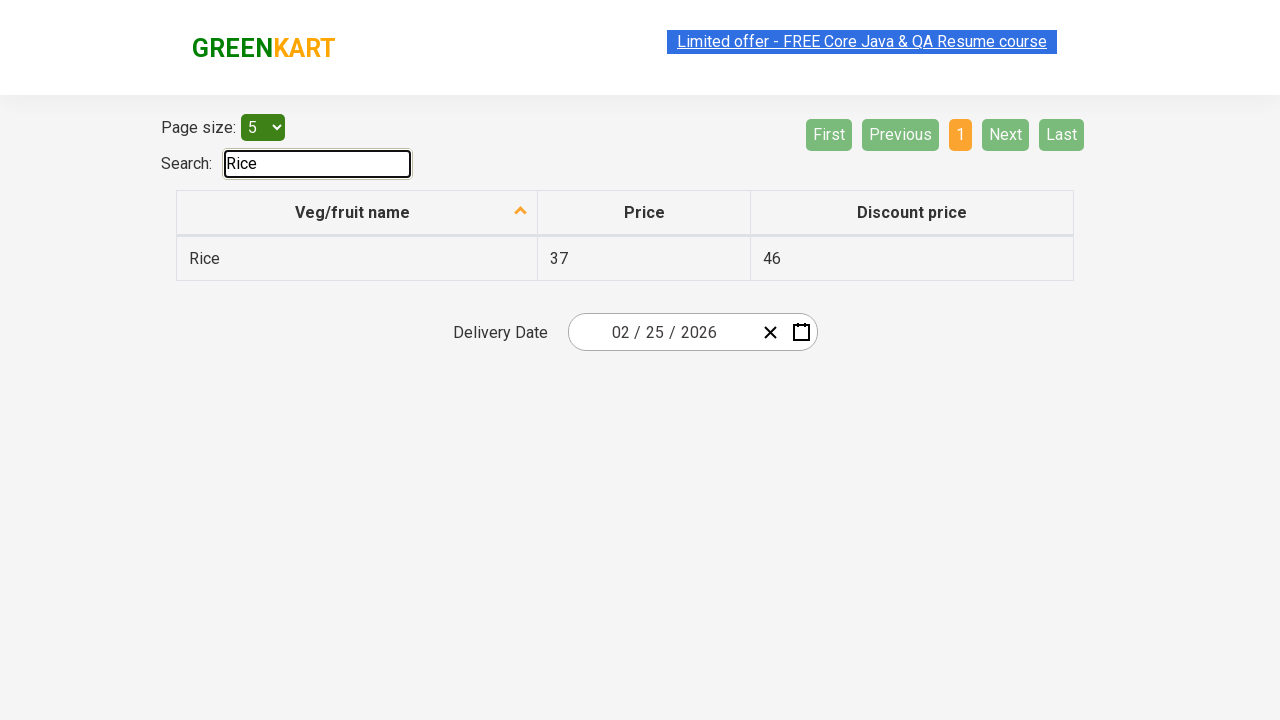

Verified that 'Rice' contains 'Rice'
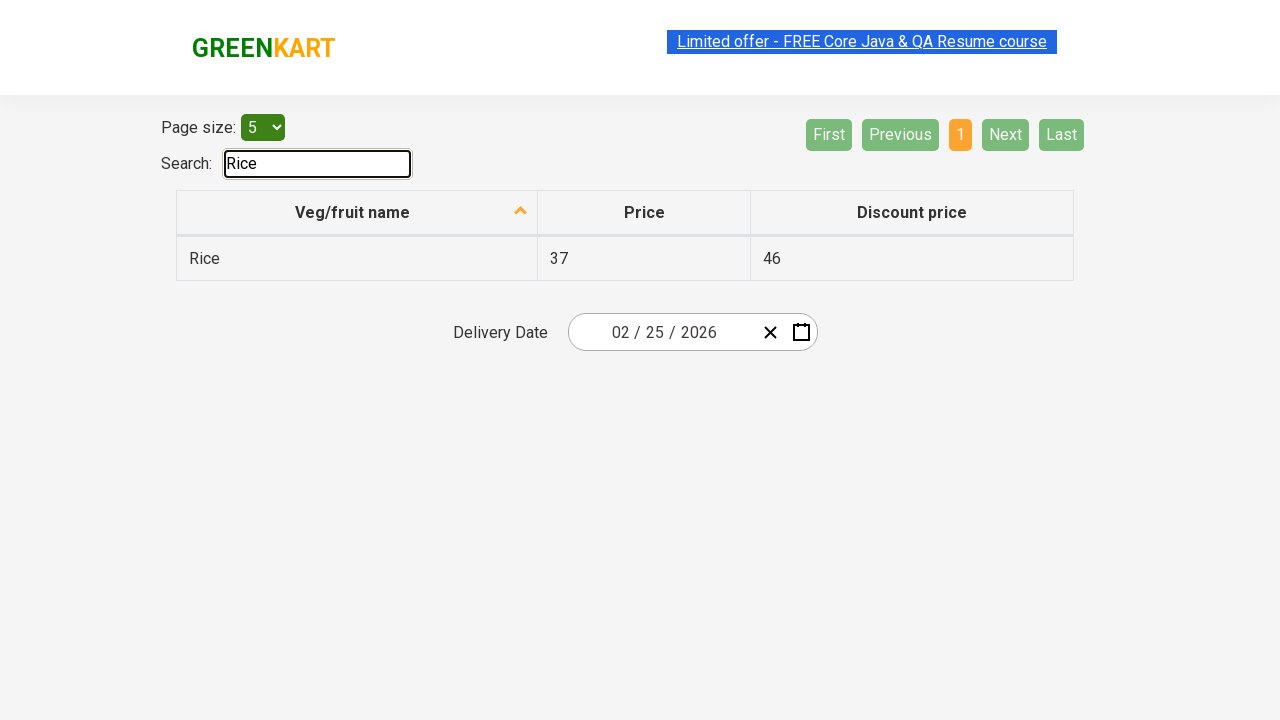

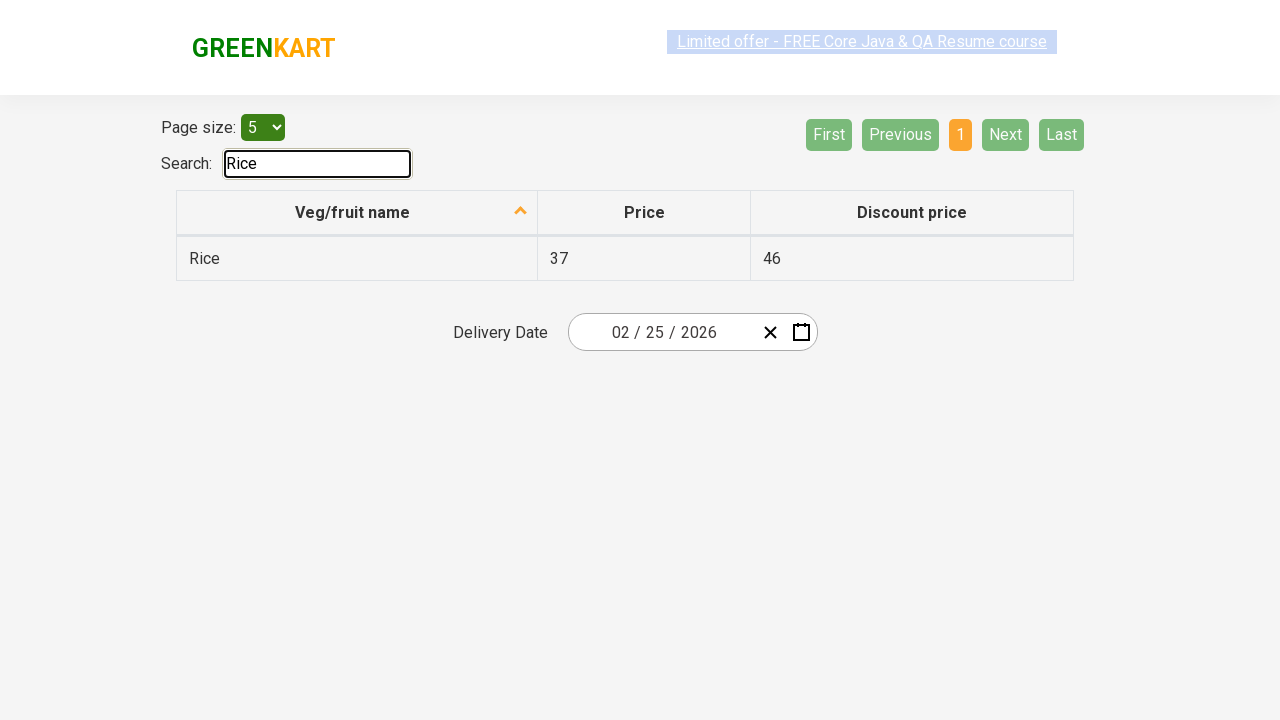